Tests that clicking the Due column header twice sorts the table data in descending order

Starting URL: https://the-internet.herokuapp.com/tables

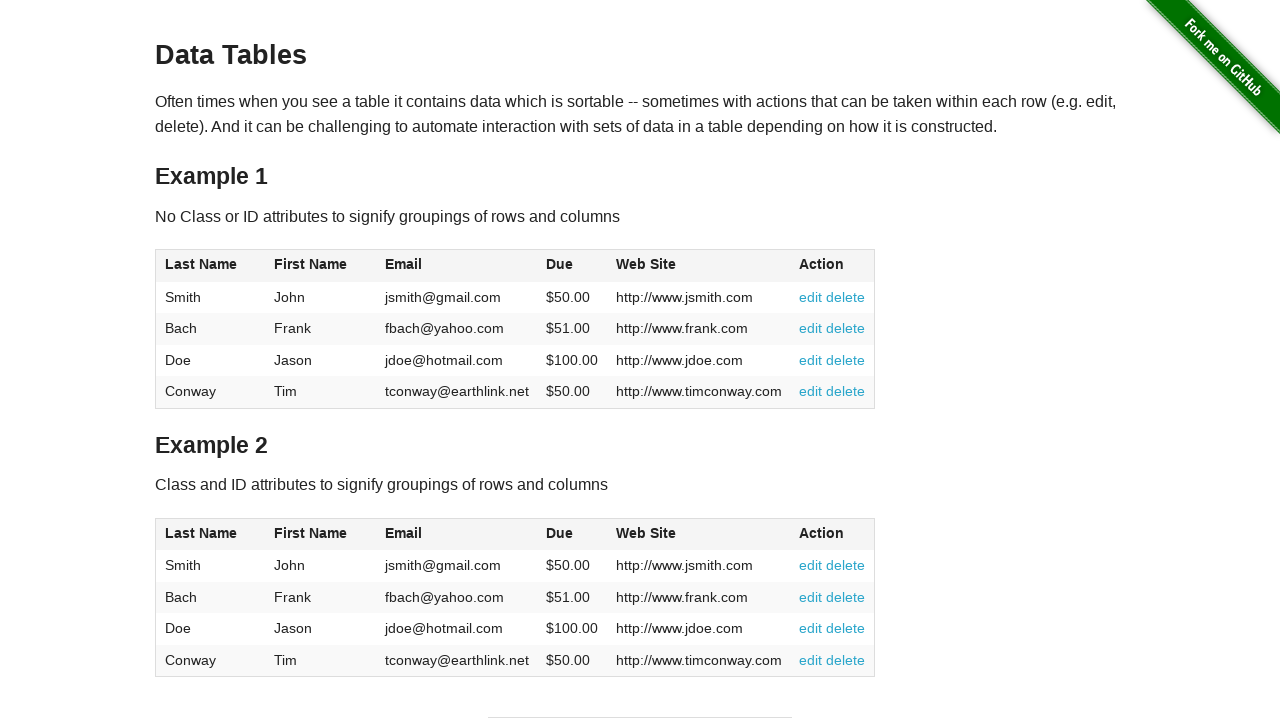

Clicked Due column header first time for ascending sort at (572, 266) on #table1 thead tr th:nth-of-type(4)
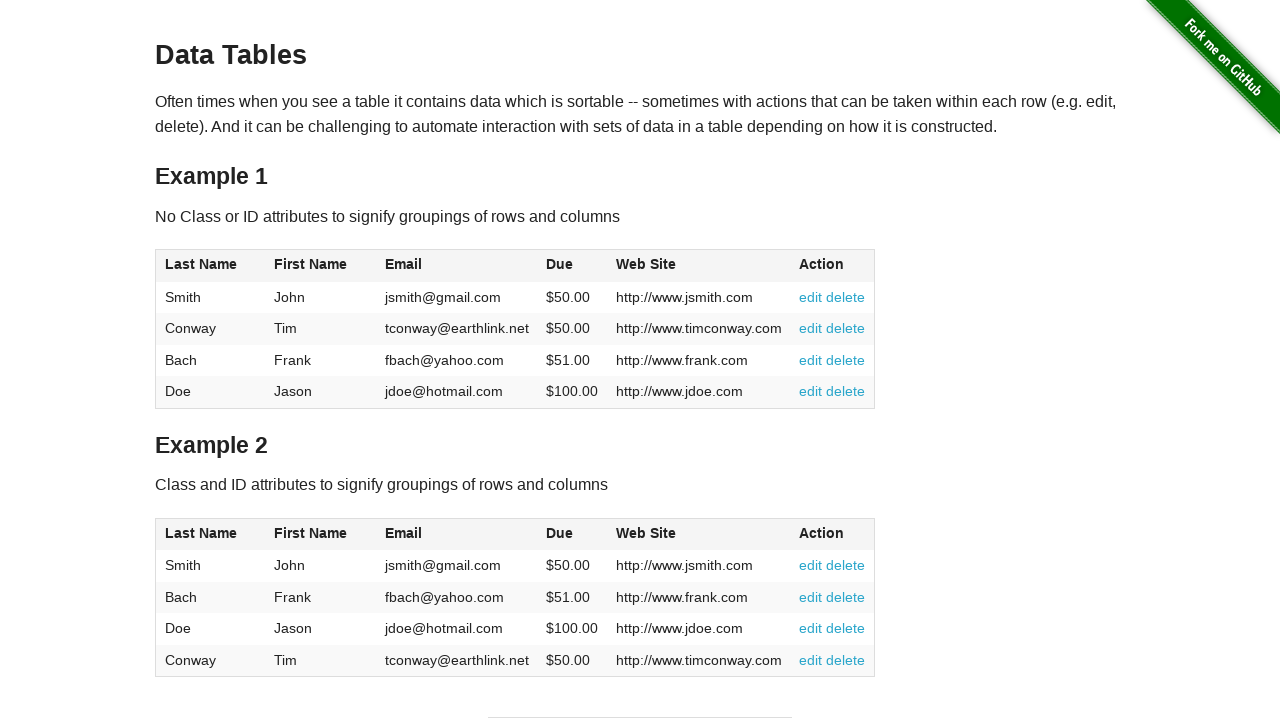

Clicked Due column header second time for descending sort at (572, 266) on #table1 thead tr th:nth-of-type(4)
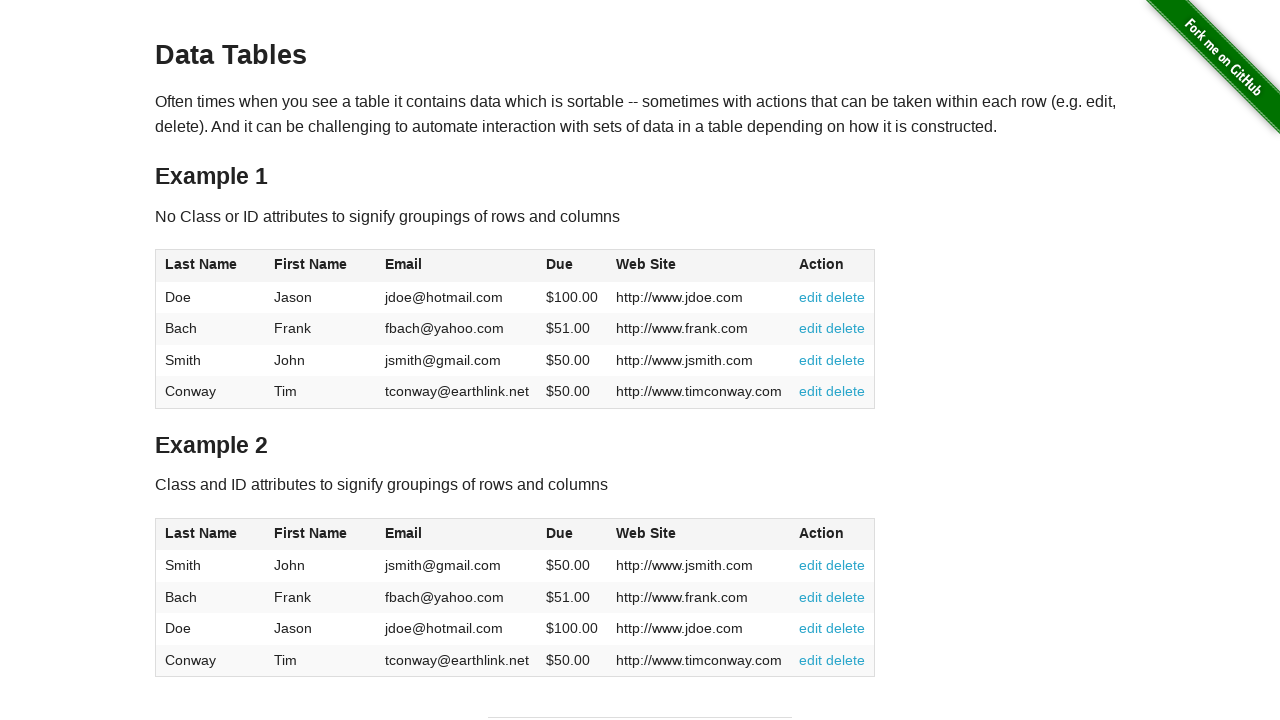

Waited for table cells to load
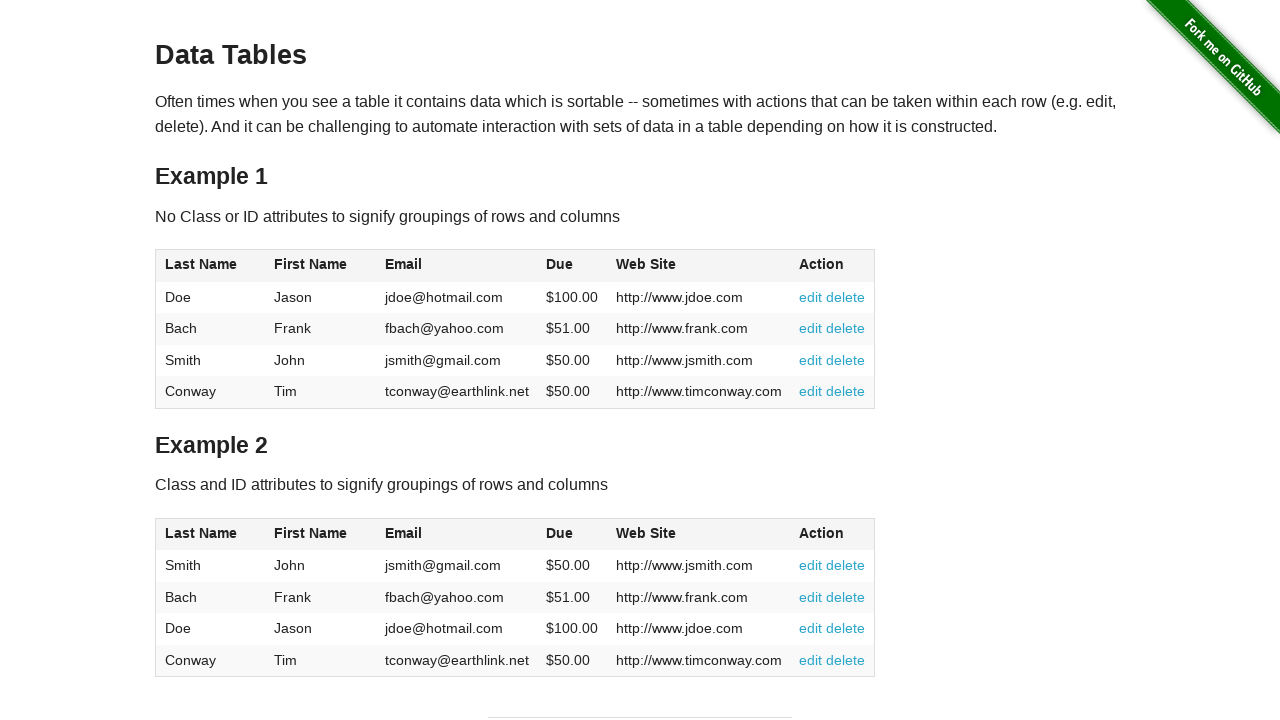

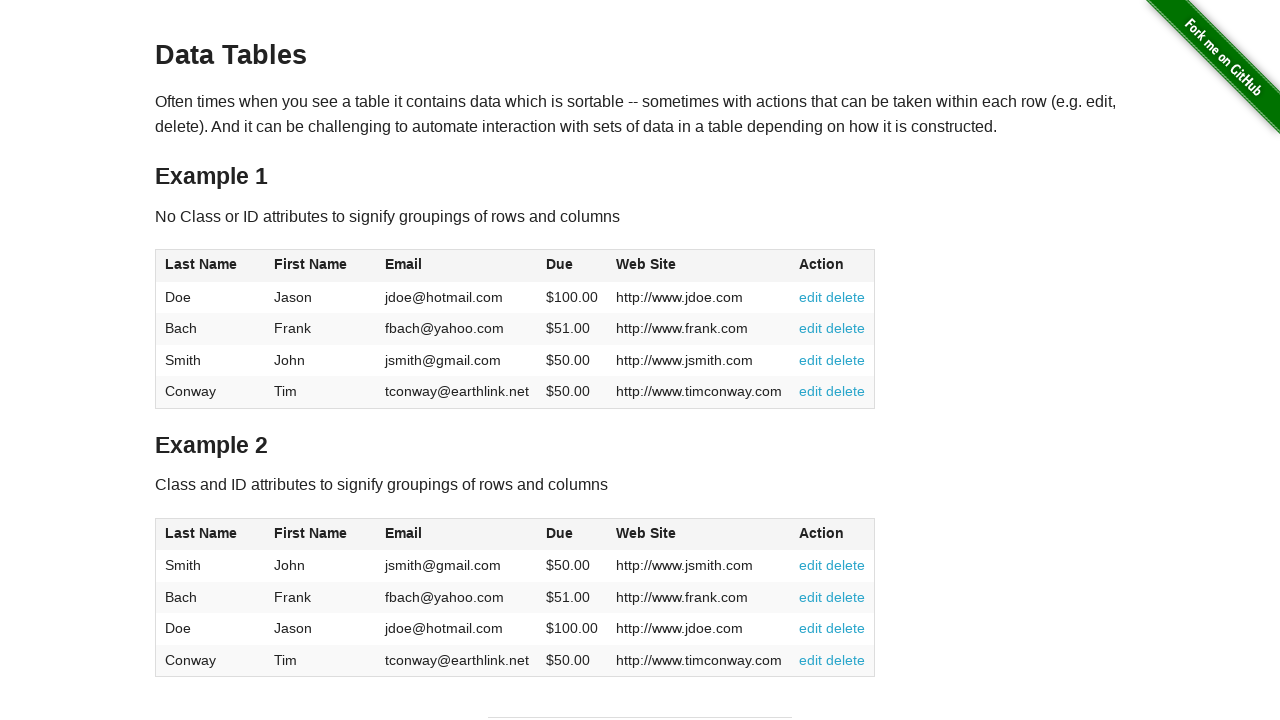